Tests JavaScript alert handling by clicking a button that triggers a JS alert, waiting for the alert to appear, getting its text, and accepting it.

Starting URL: https://the-internet.herokuapp.com/javascript_alerts

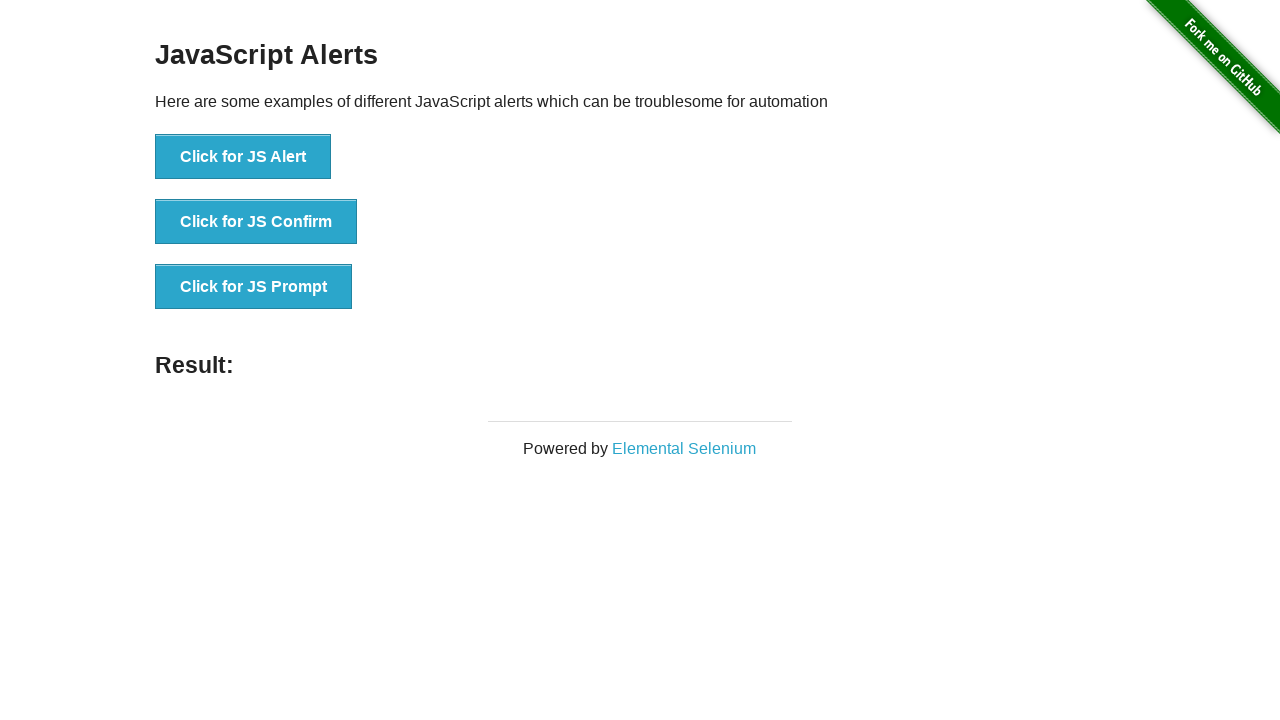

Clicked button to trigger JS alert at (243, 157) on xpath=//button[text()='Click for JS Alert']
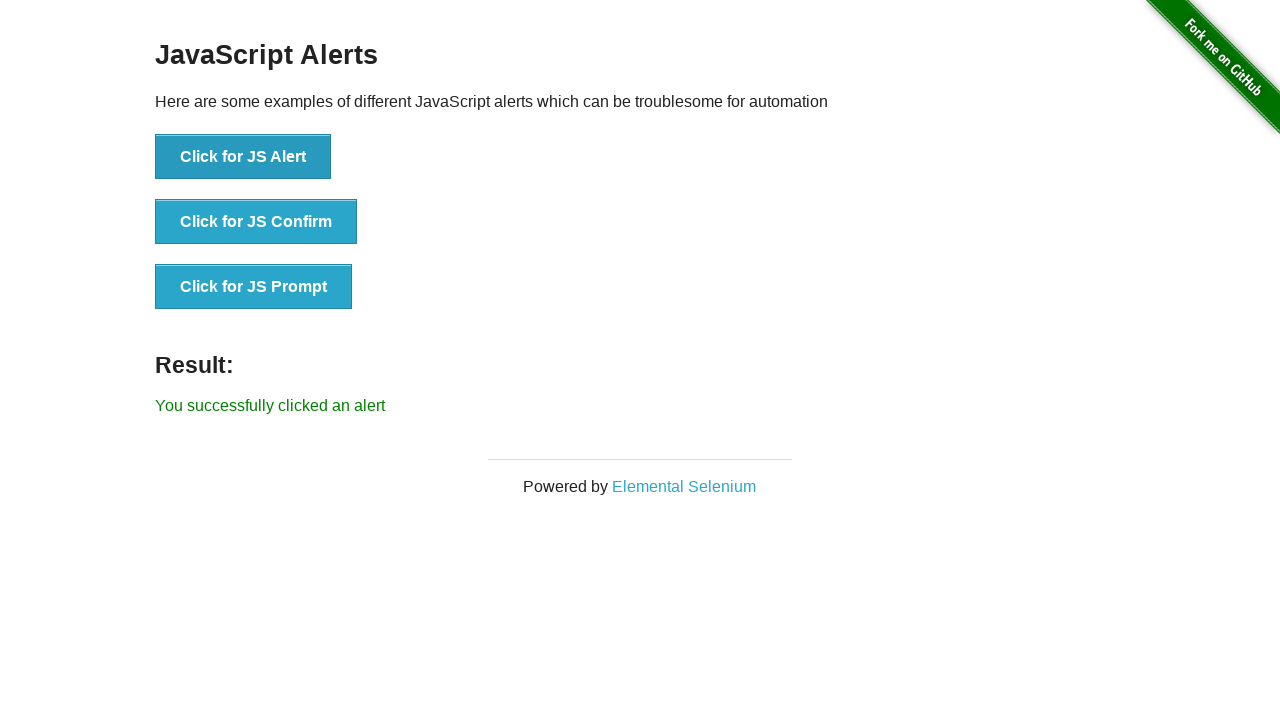

Set up dialog handler to capture and accept alerts
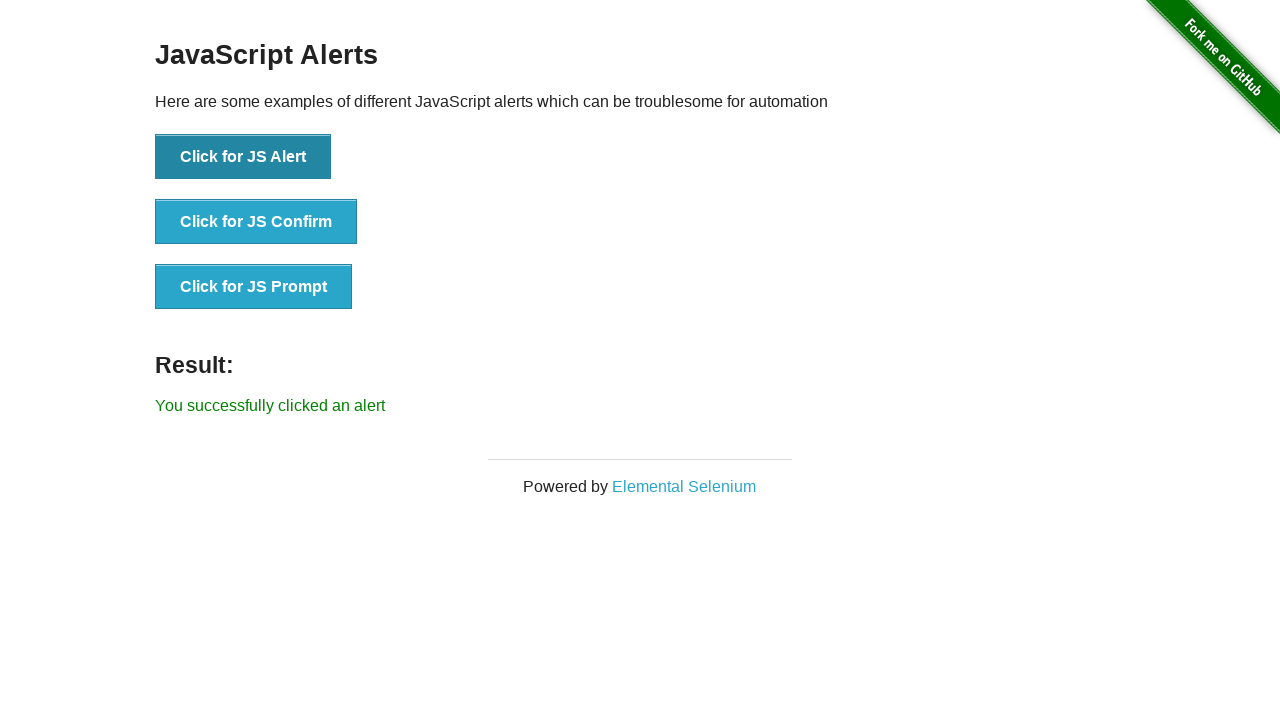

Clicked button again to trigger JS alert with handler active at (243, 157) on xpath=//button[text()='Click for JS Alert']
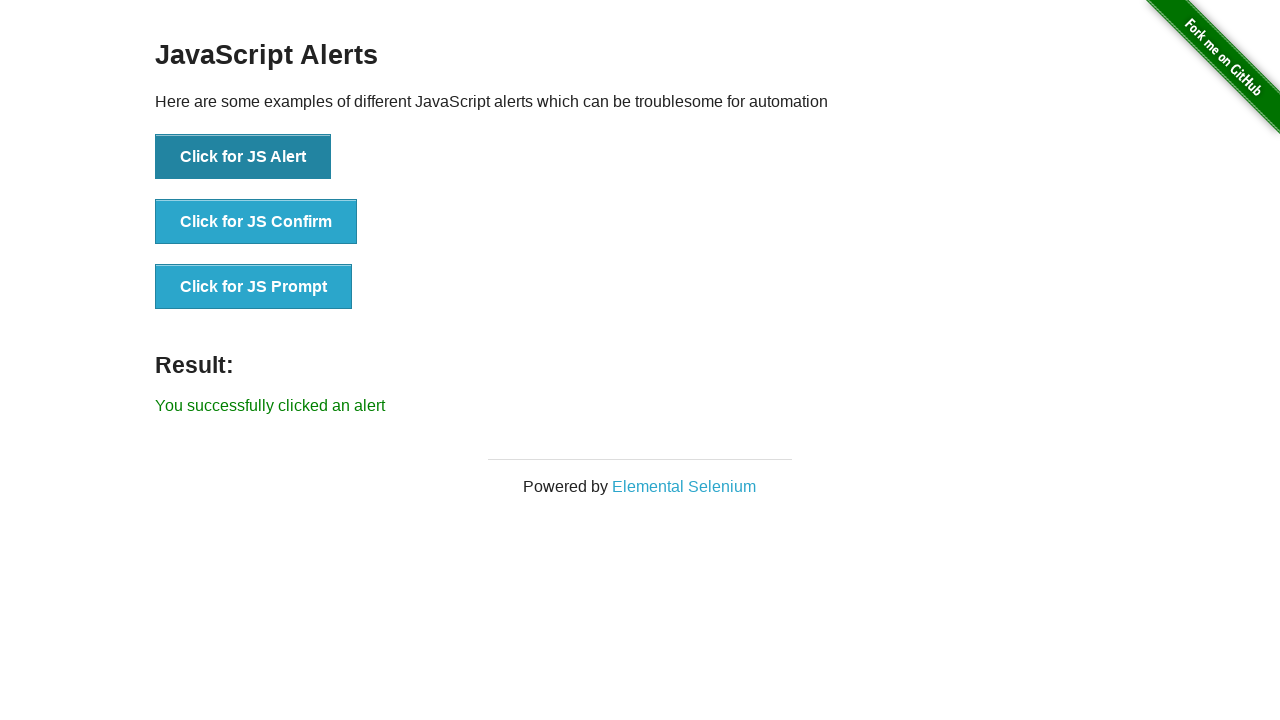

Alert was handled and result message appeared
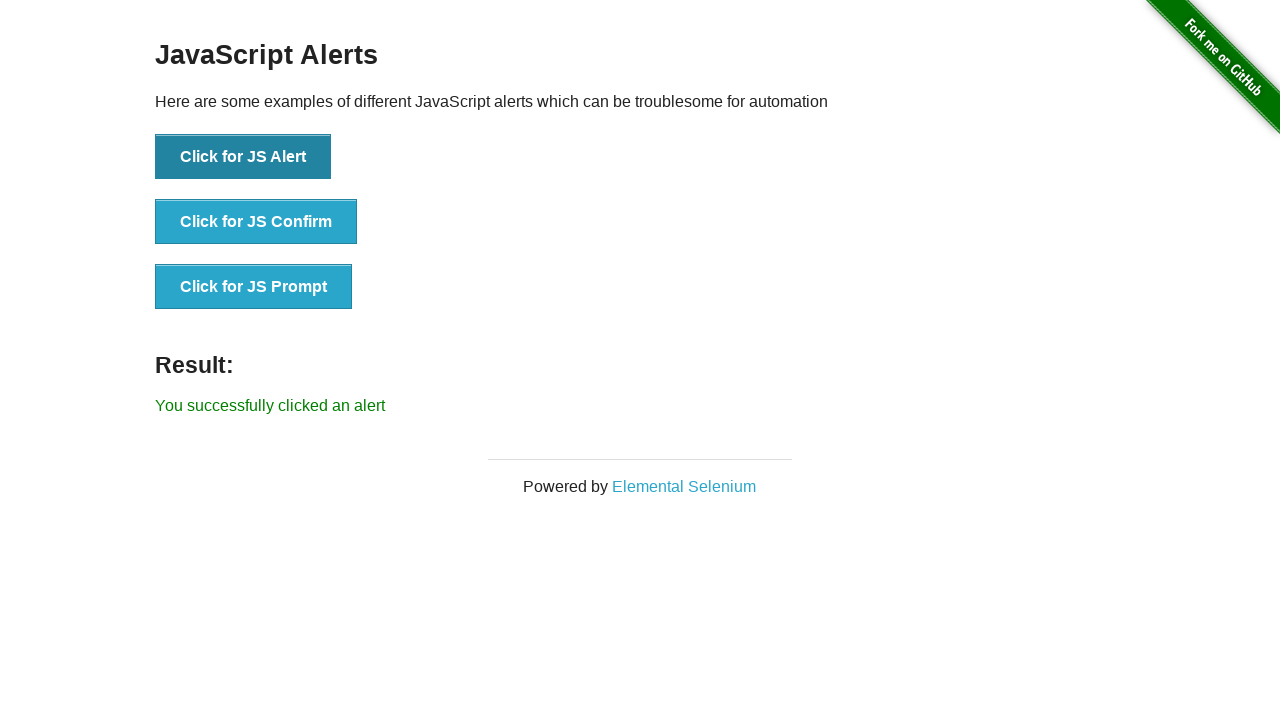

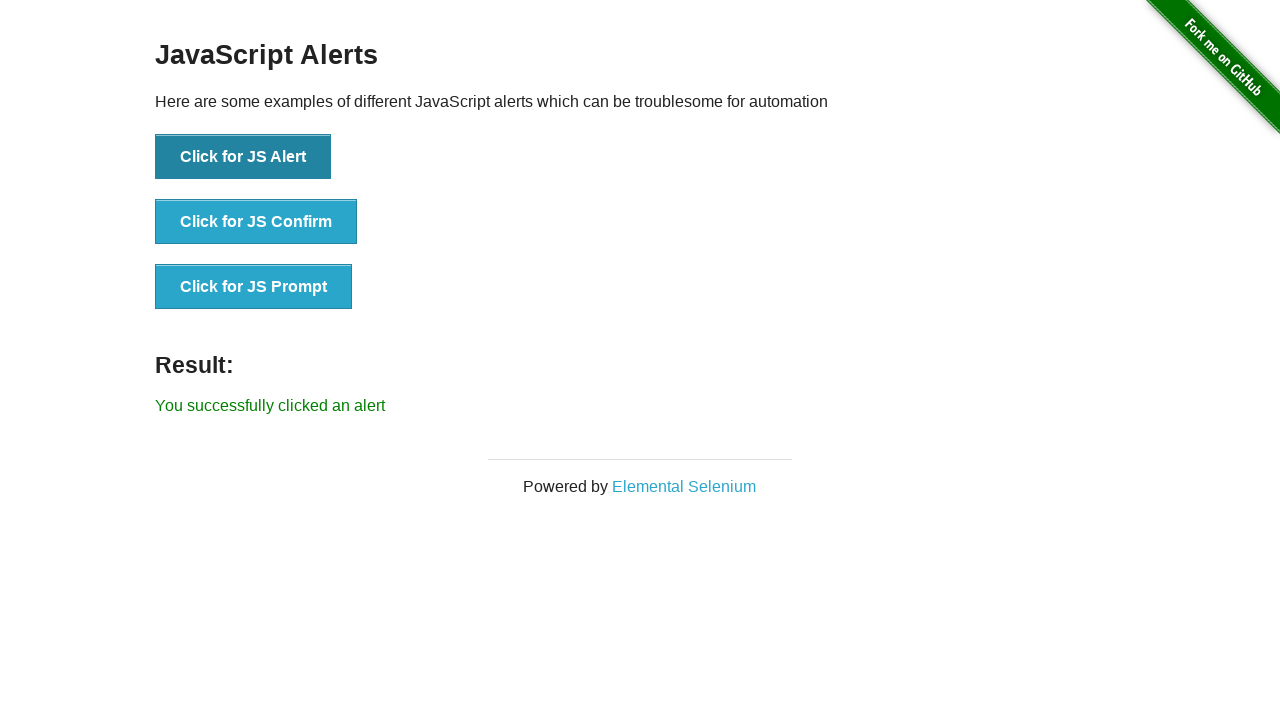